Tests the multiplication operation on a web calculator by clicking 9 × 2 and verifying the result equals 18

Starting URL: https://testpages.eviltester.com/styled/apps/calculator.html

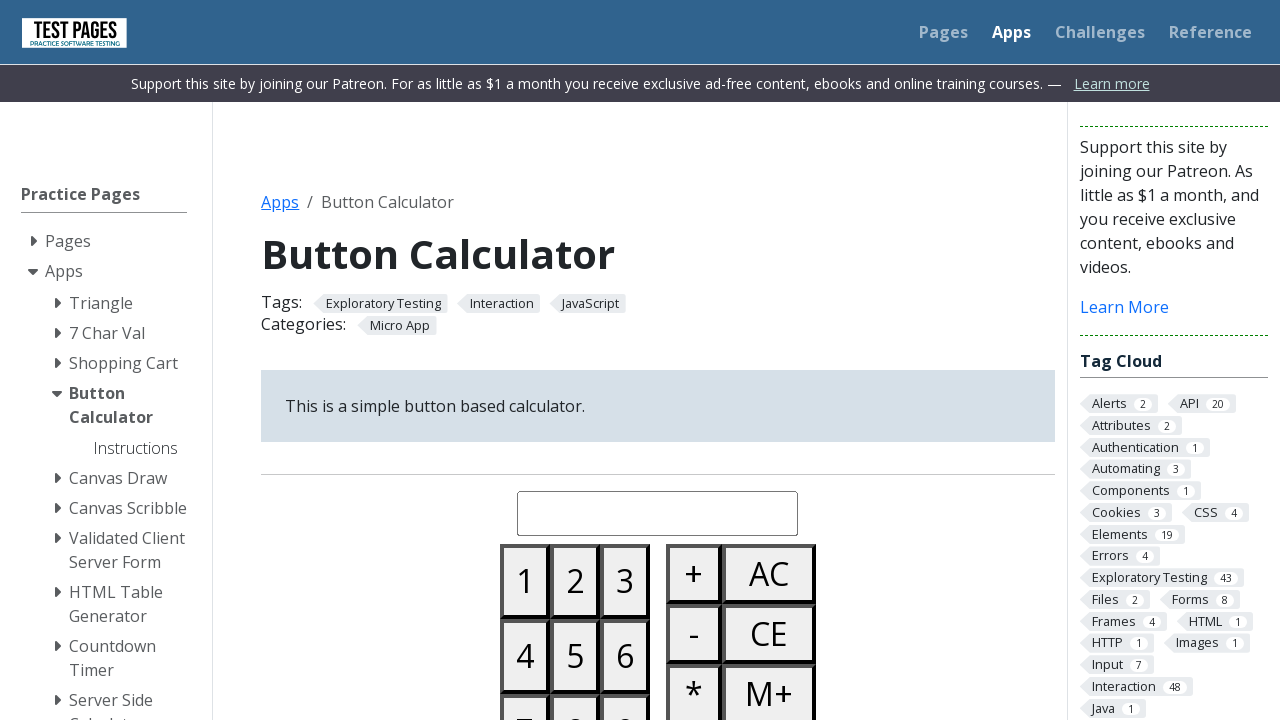

Clicked button 9 at (625, 683) on #button09
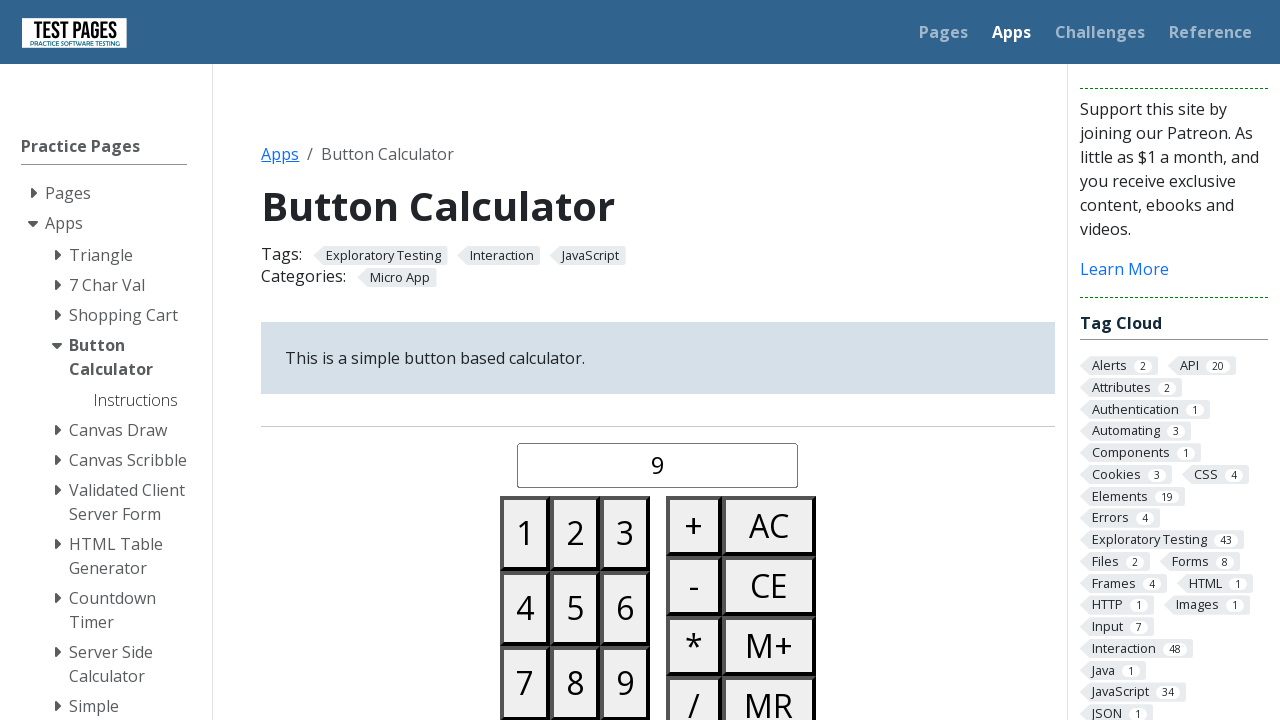

Clicked multiply button at (694, 646) on #buttonmultiply
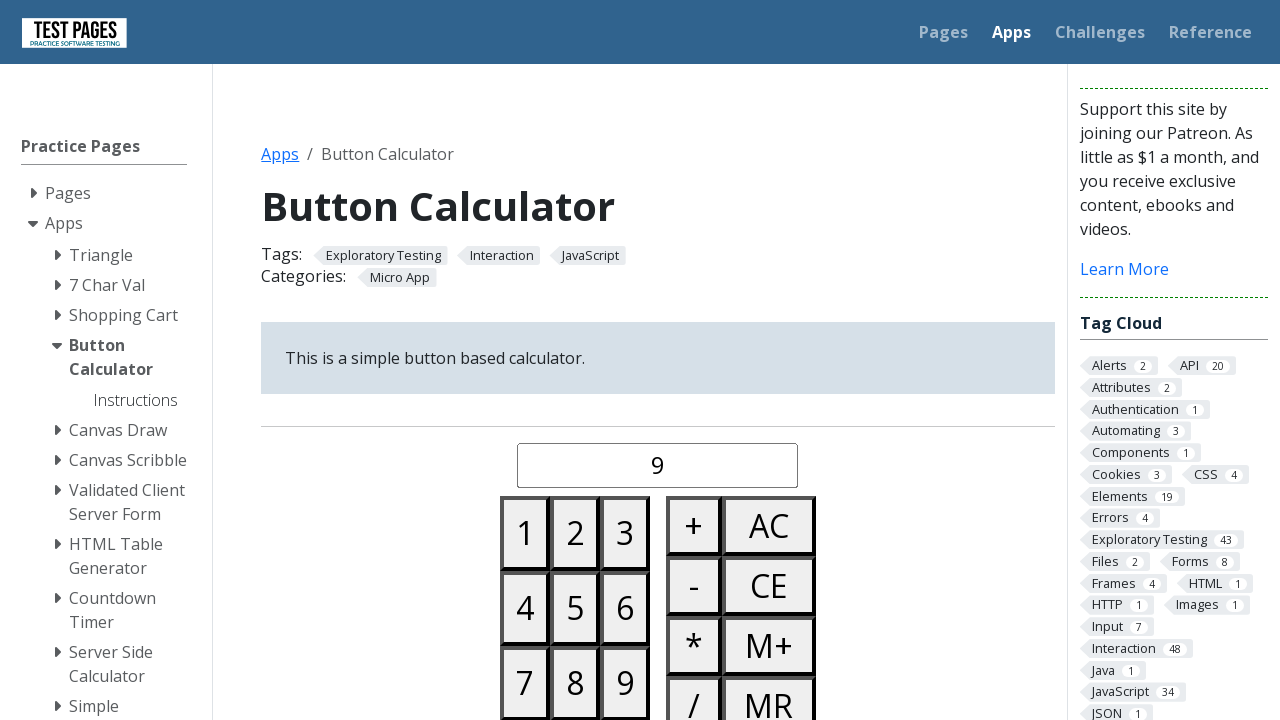

Clicked button 2 at (575, 533) on #button02
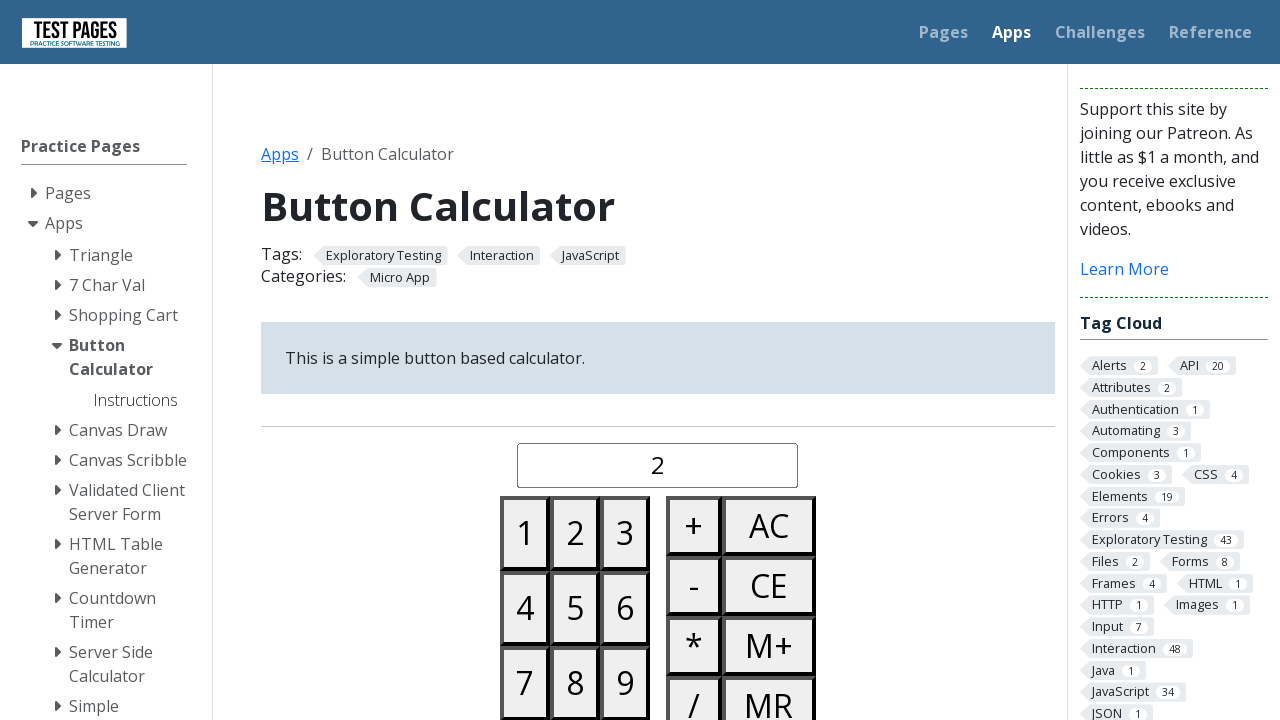

Clicked equals button at (694, 360) on #buttonequals
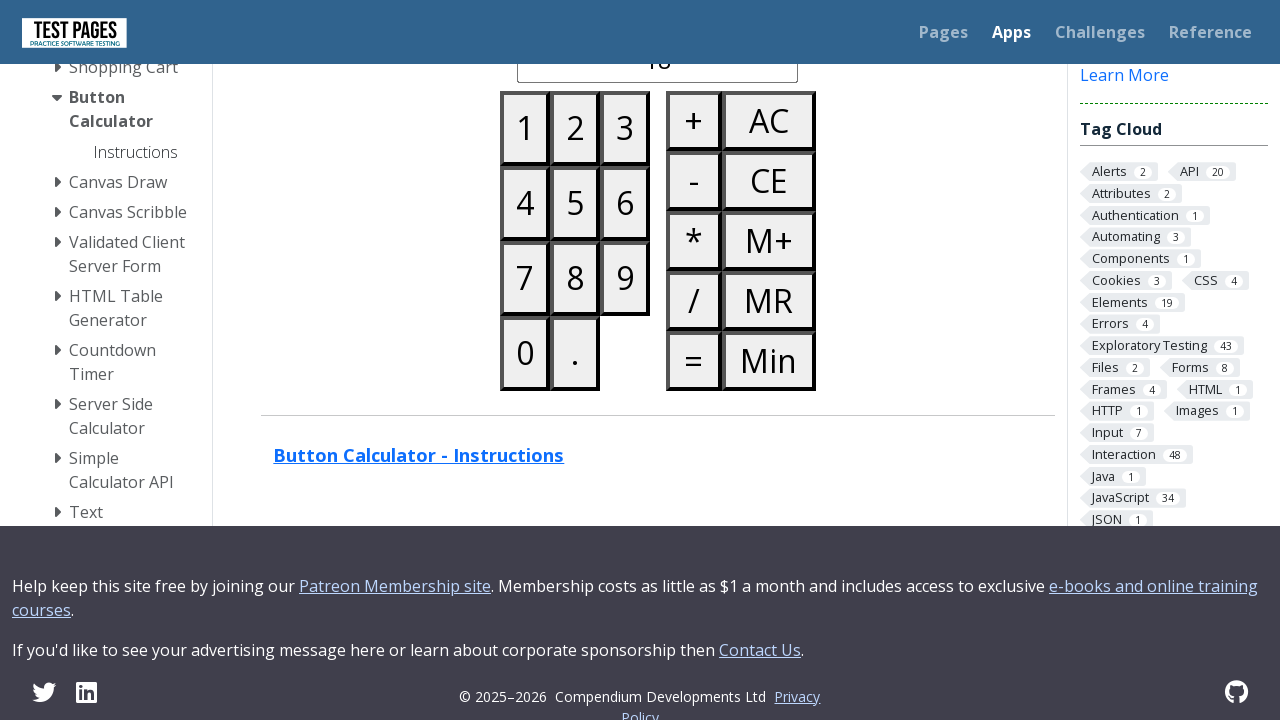

Waited for result display to load
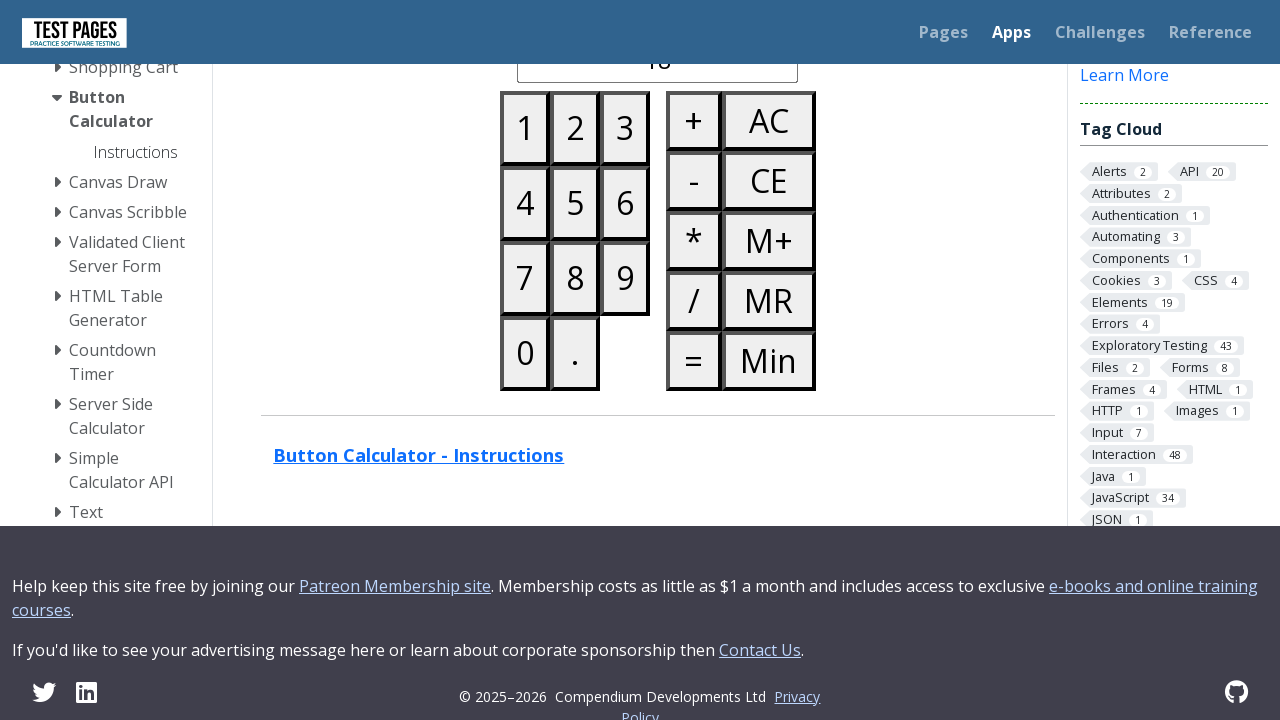

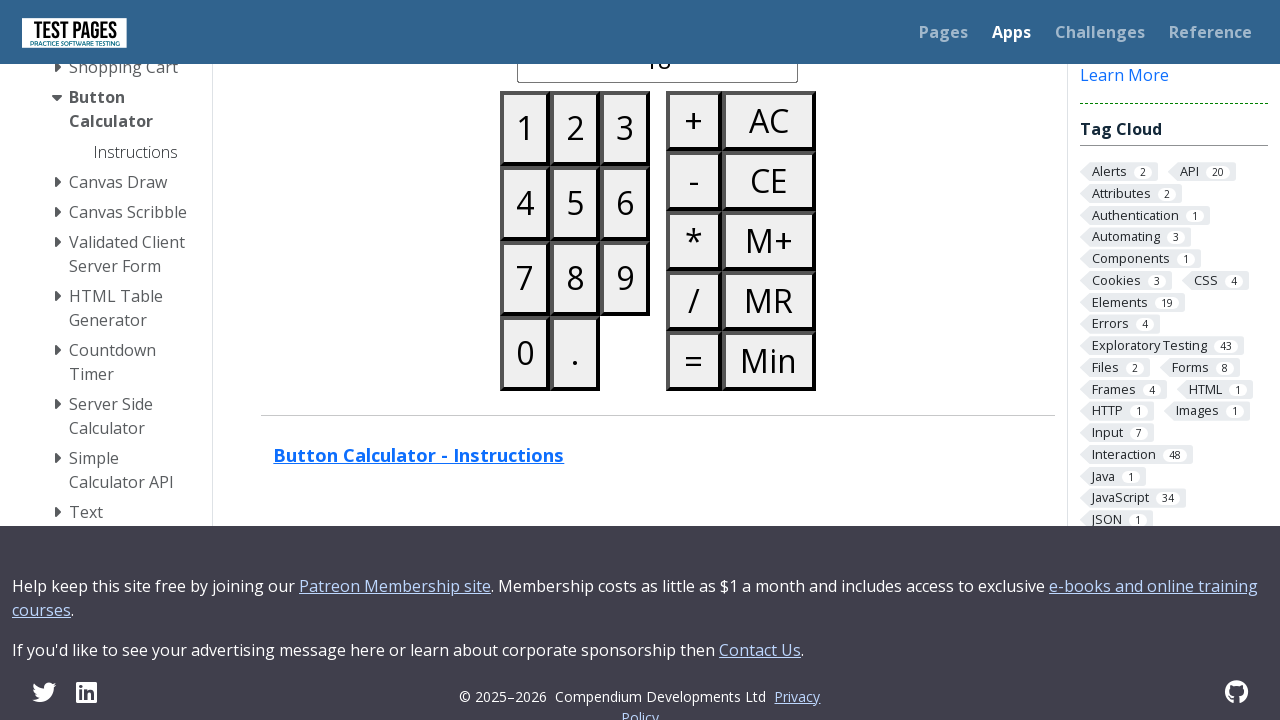